Tests FAQ accordion dropdown by clicking the fourth question button about ordering for today

Starting URL: https://qa-scooter.praktikum-services.ru/

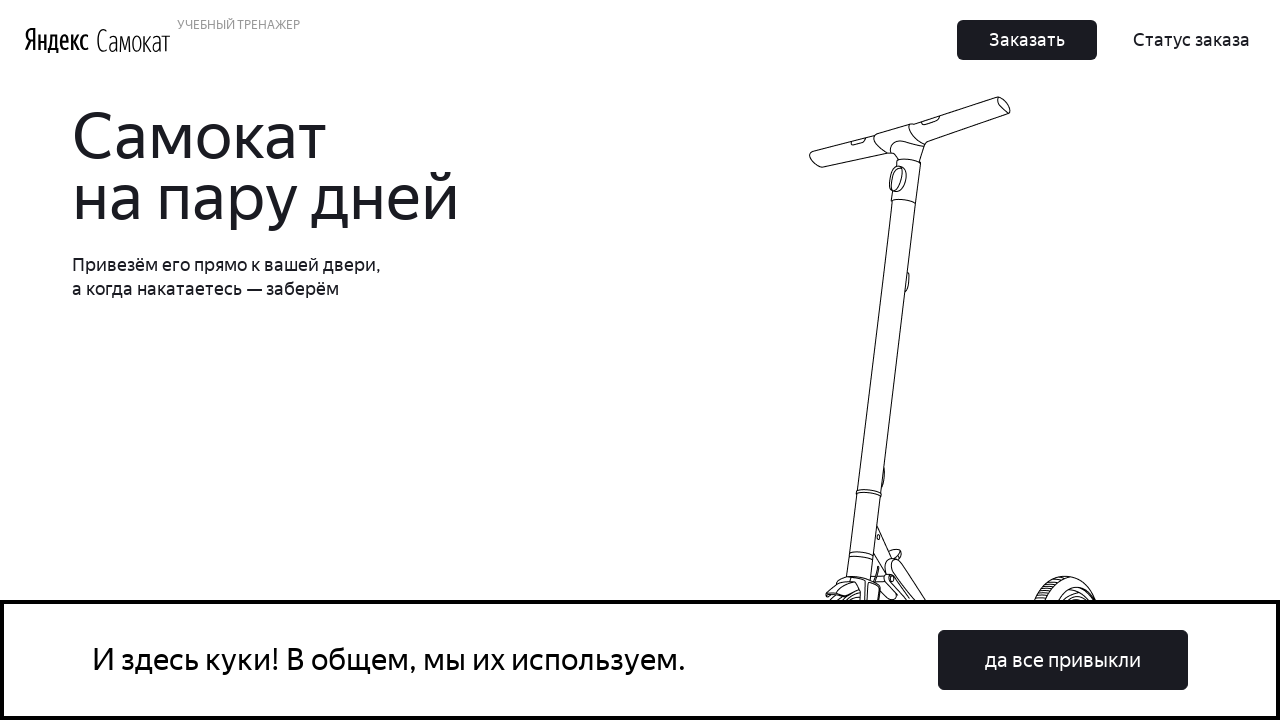

Clicked fourth FAQ accordion heading (question about ordering for today) at (967, 360) on #accordion__heading-3
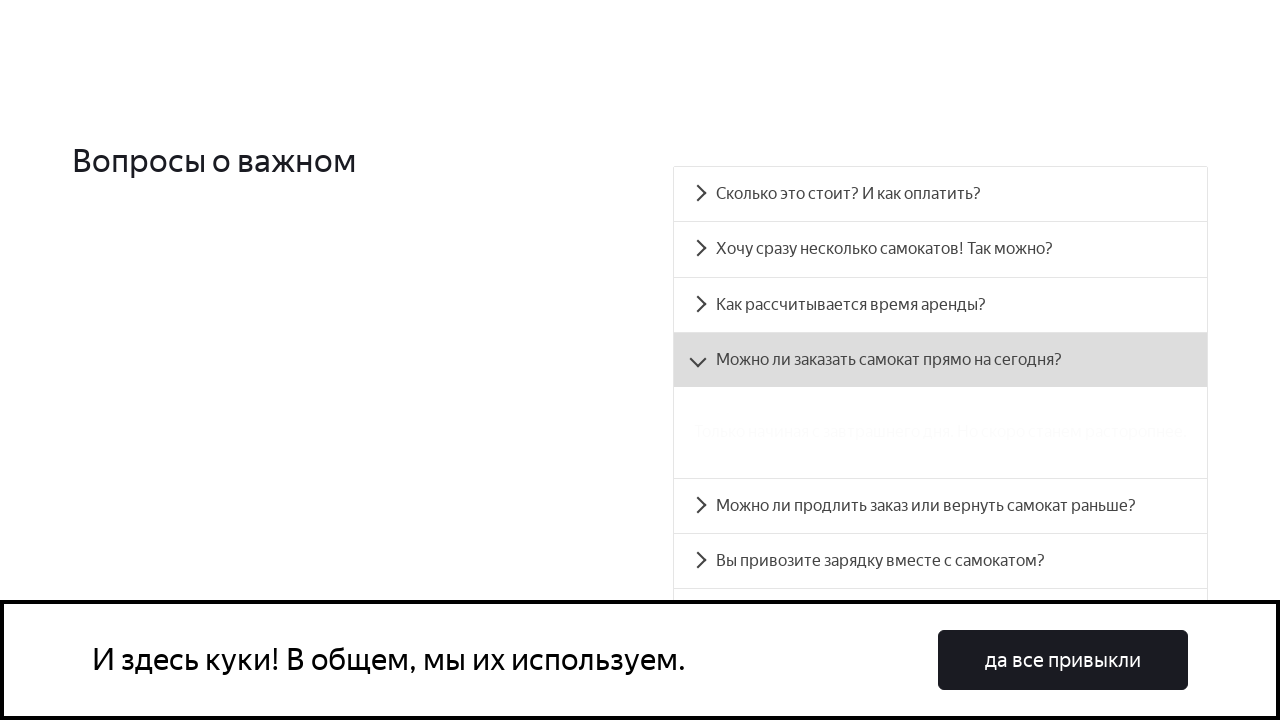

Waited for accordion panel 3 to be visible
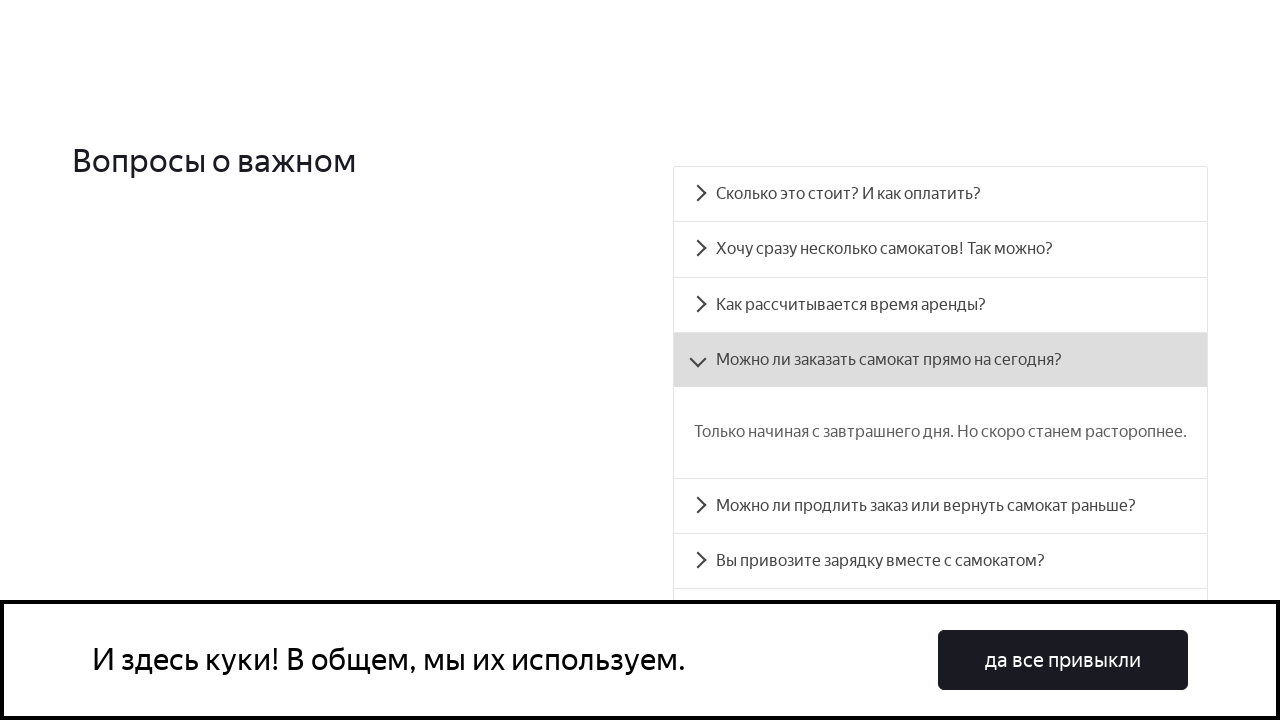

Located accordion panel 3 element
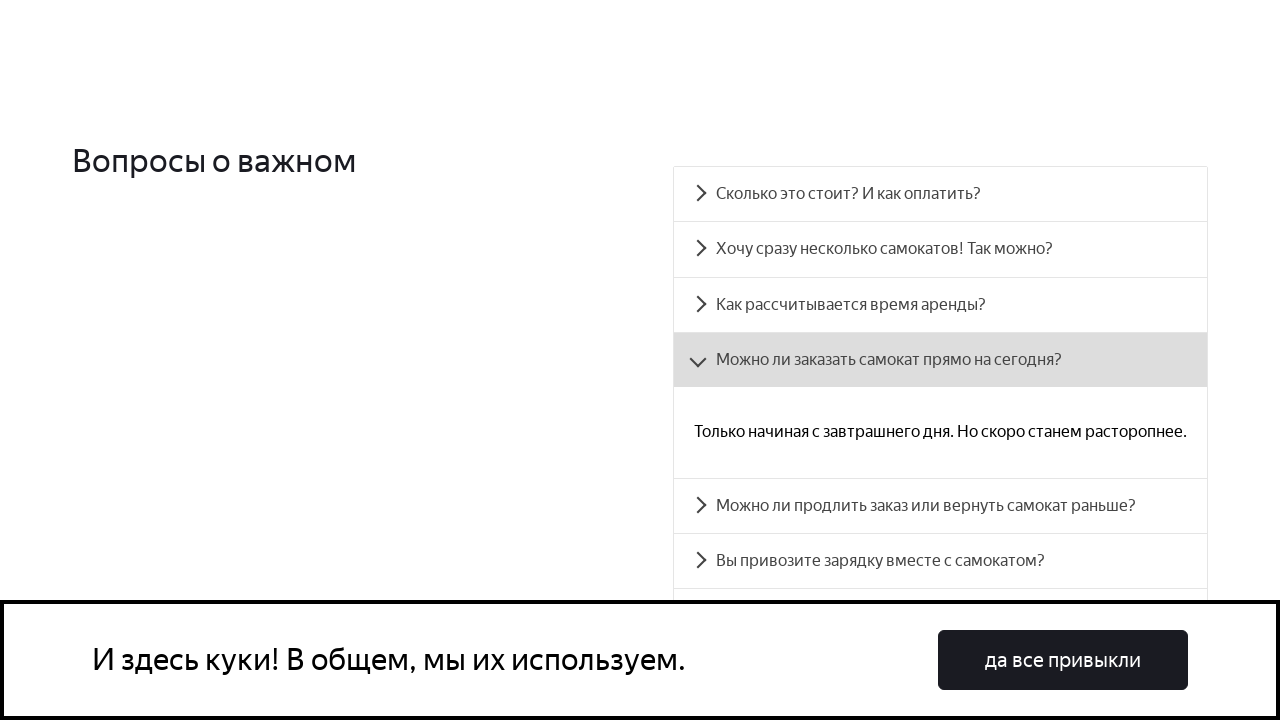

Verified expected answer text 'Только начиная с завтрашнего дня' is present in accordion panel
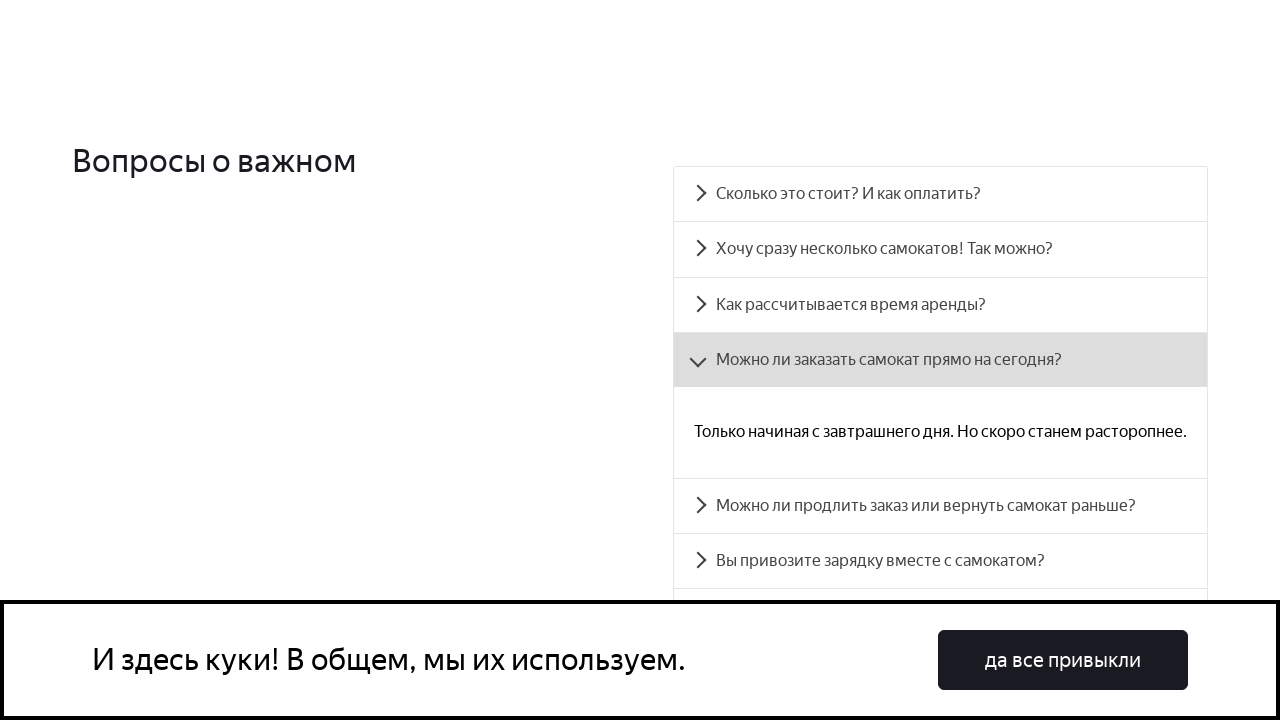

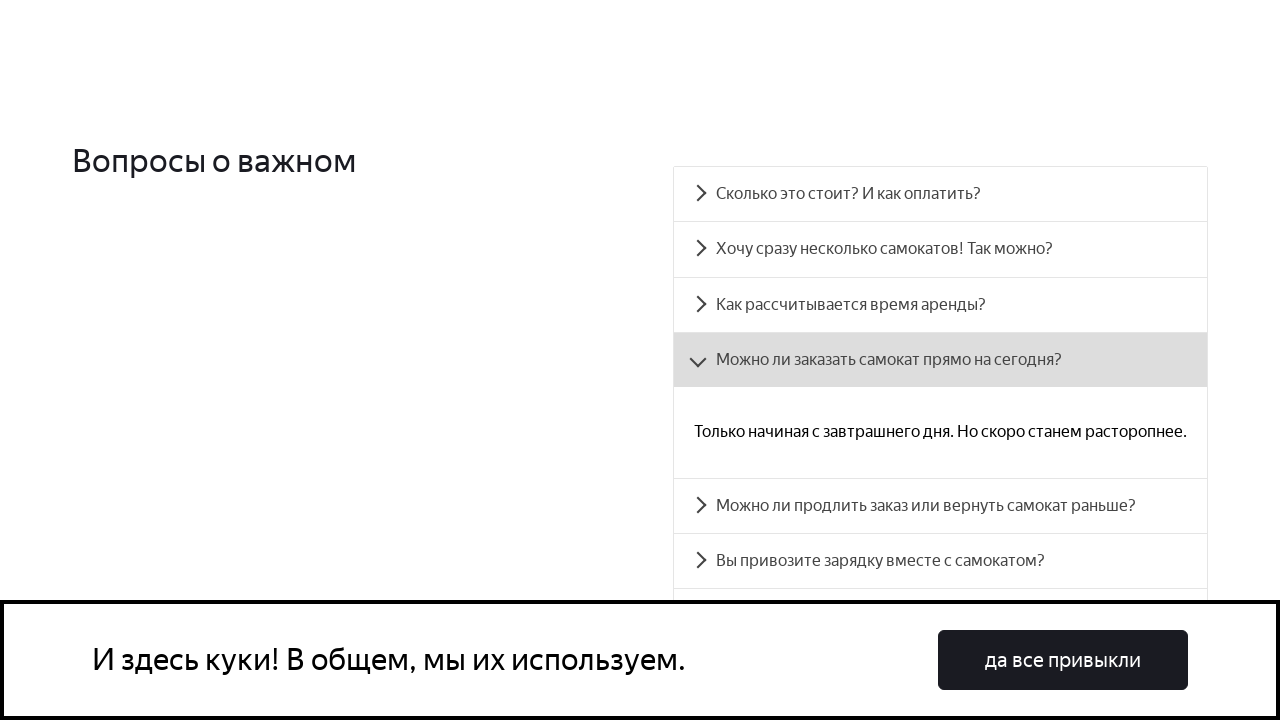